Navigates to an LMS website, searches for a specific course (Social Media Marketing), accesses it, and expands lesson content

Starting URL: https://alchemy.hguy.co/lms

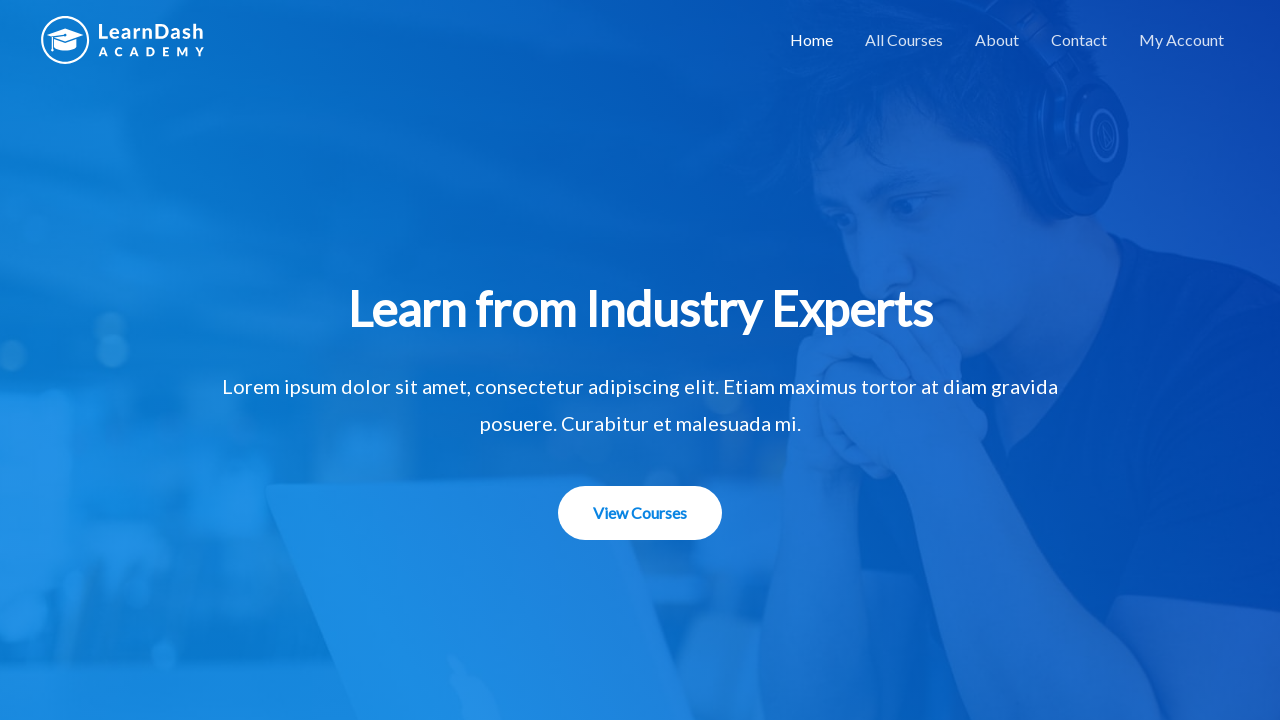

Clicked 'All Courses' link at (904, 40) on a:has-text('All Courses')
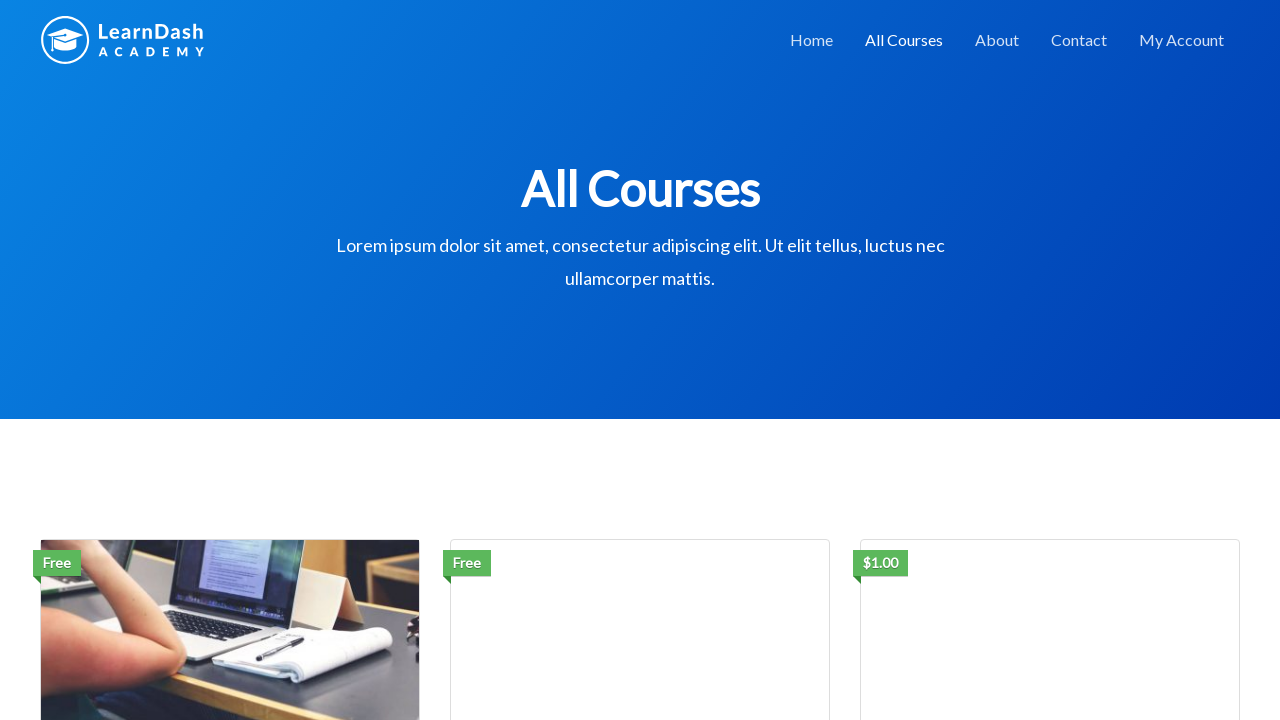

Course listing loaded and 'Social Media Marketing' course is visible
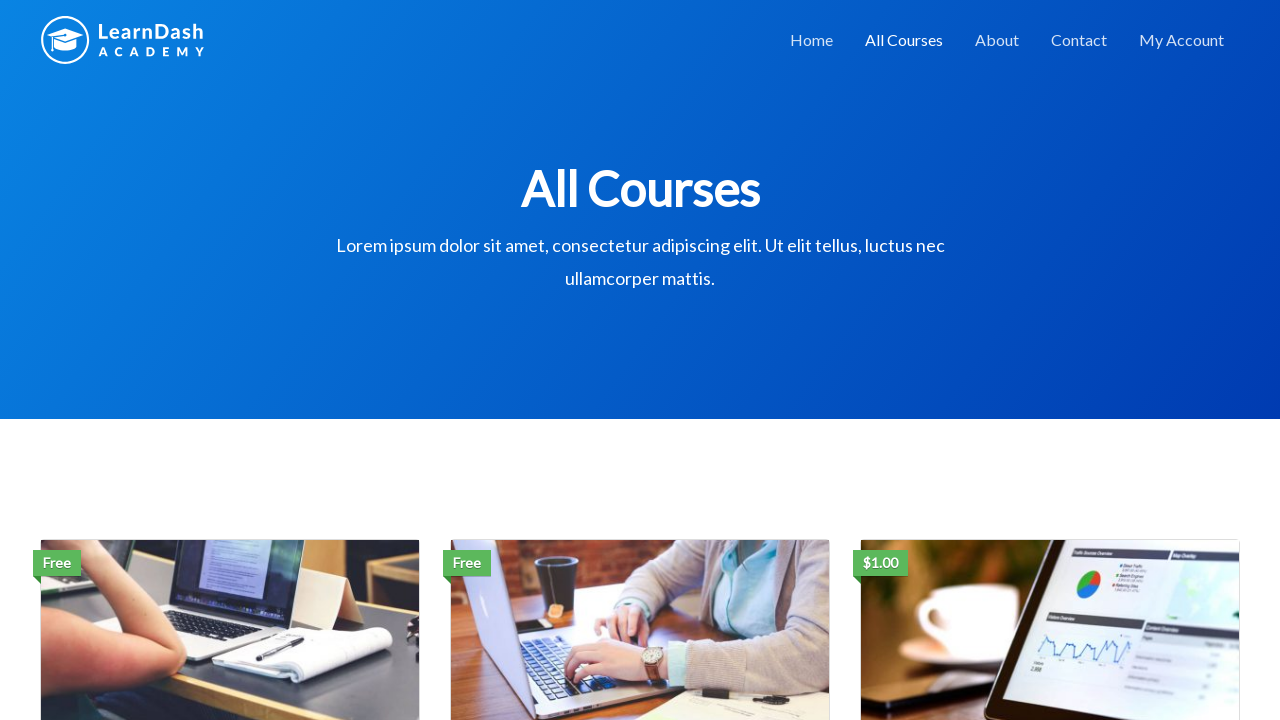

Clicked on Social Media Marketing course link at (230, 360) on #post-69 >> div:nth-of-type(2) >> p:nth-of-type(2) >> a
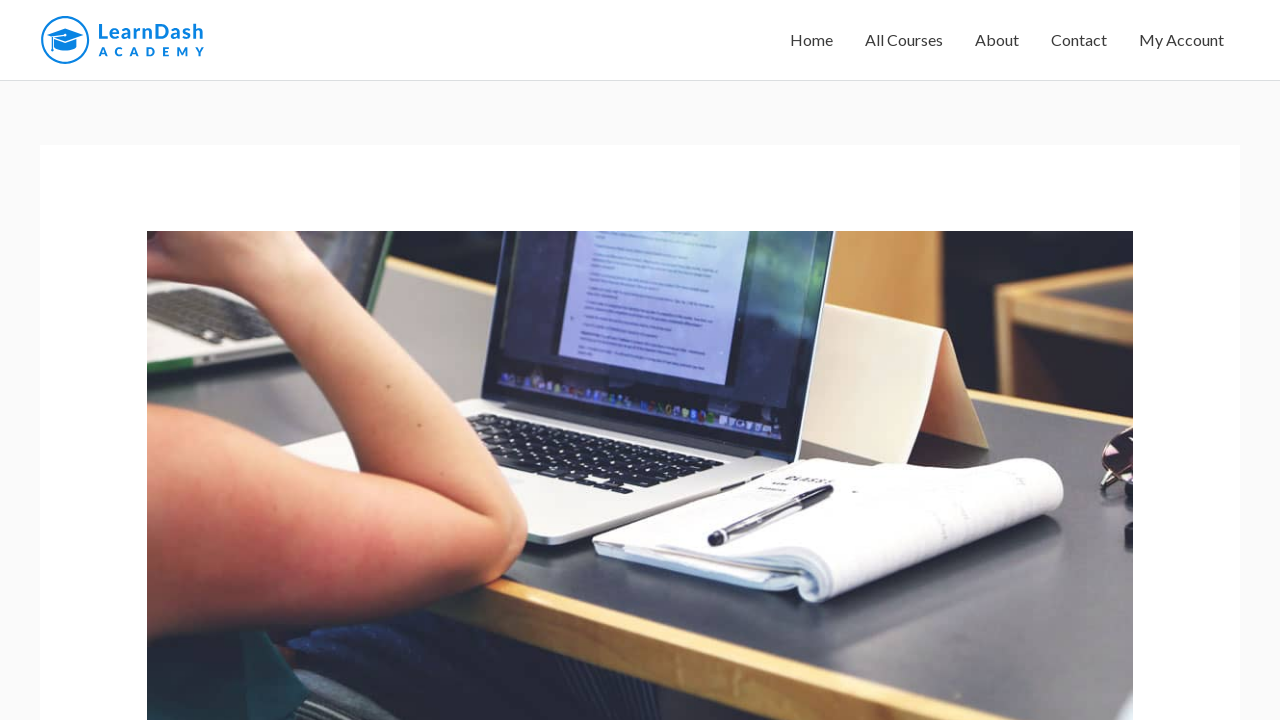

Expanded lesson content at (1083, 360) on #ld-expand-83 >> div:nth-of-type(1) >> div >> div >> span:nth-of-type(2)
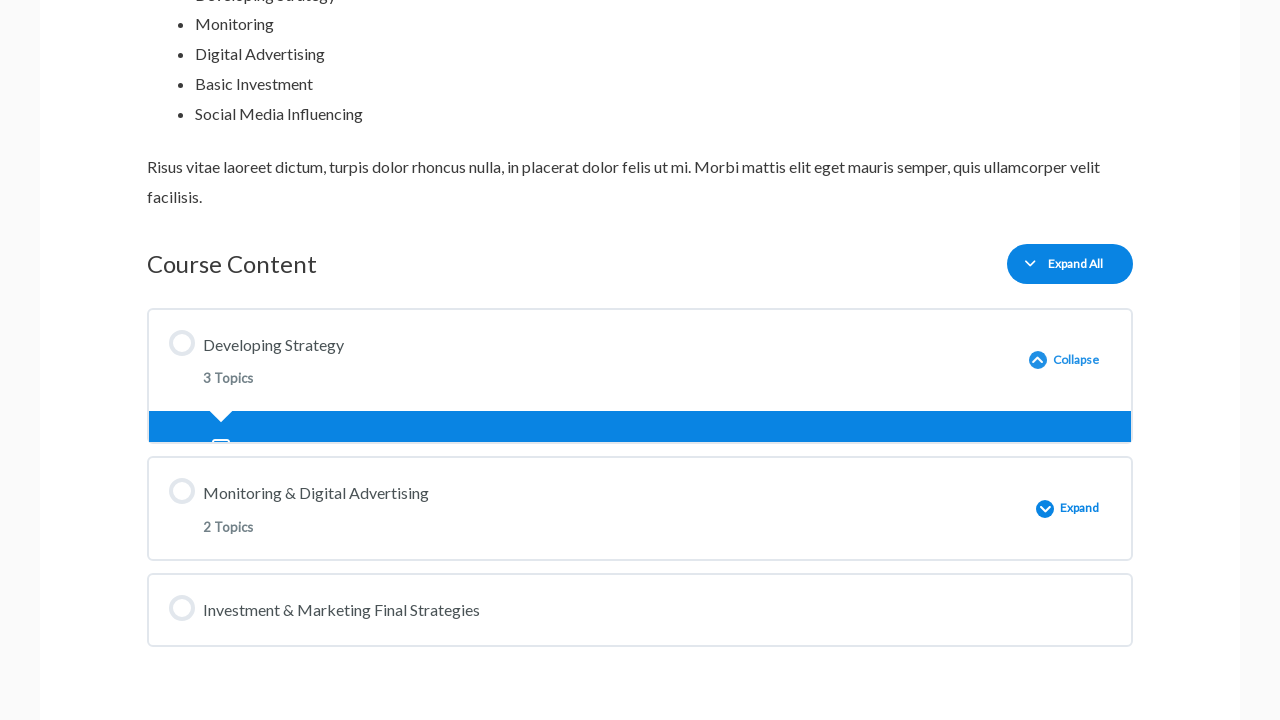

Lesson content item is visible
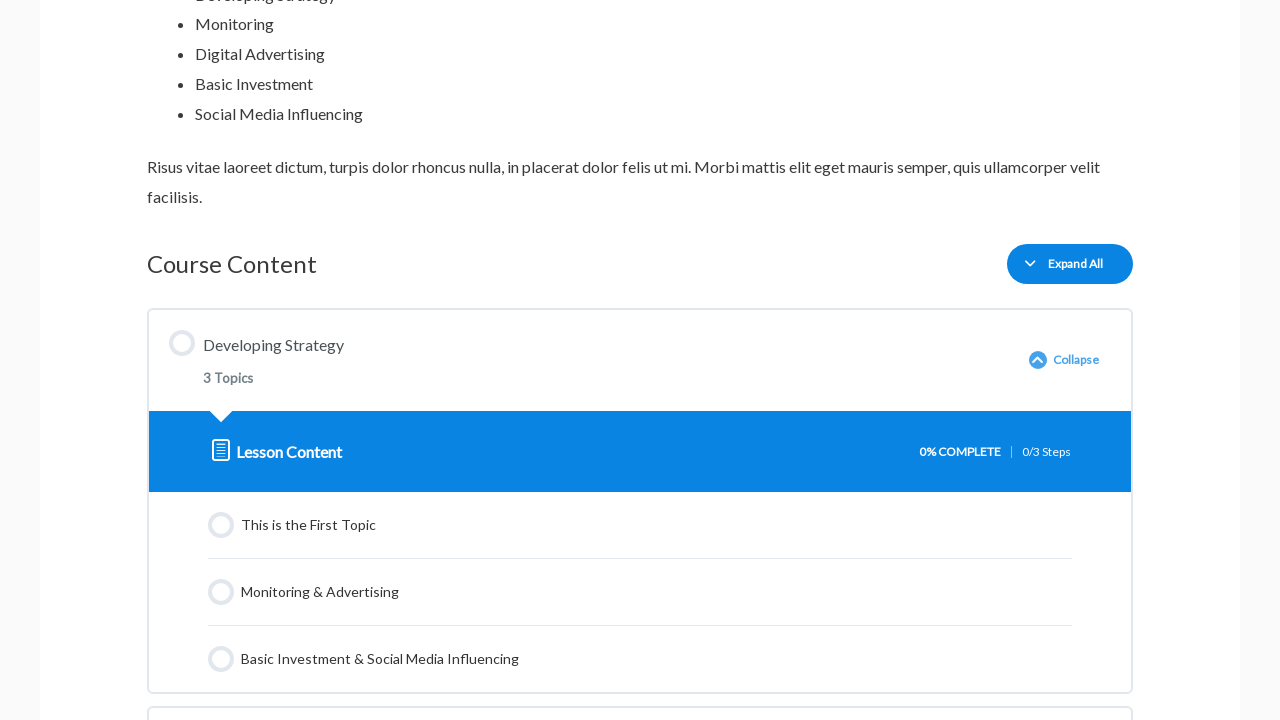

Clicked on lesson content item at (640, 526) on #ld-table-list-item-175
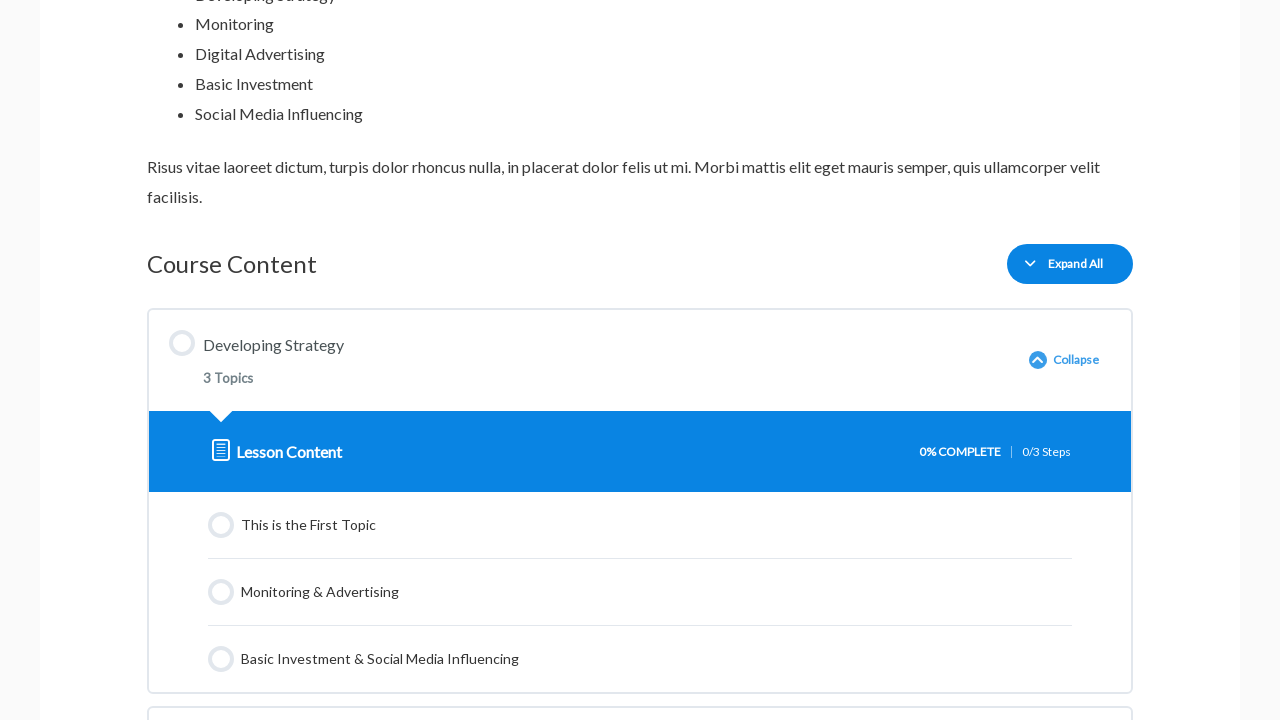

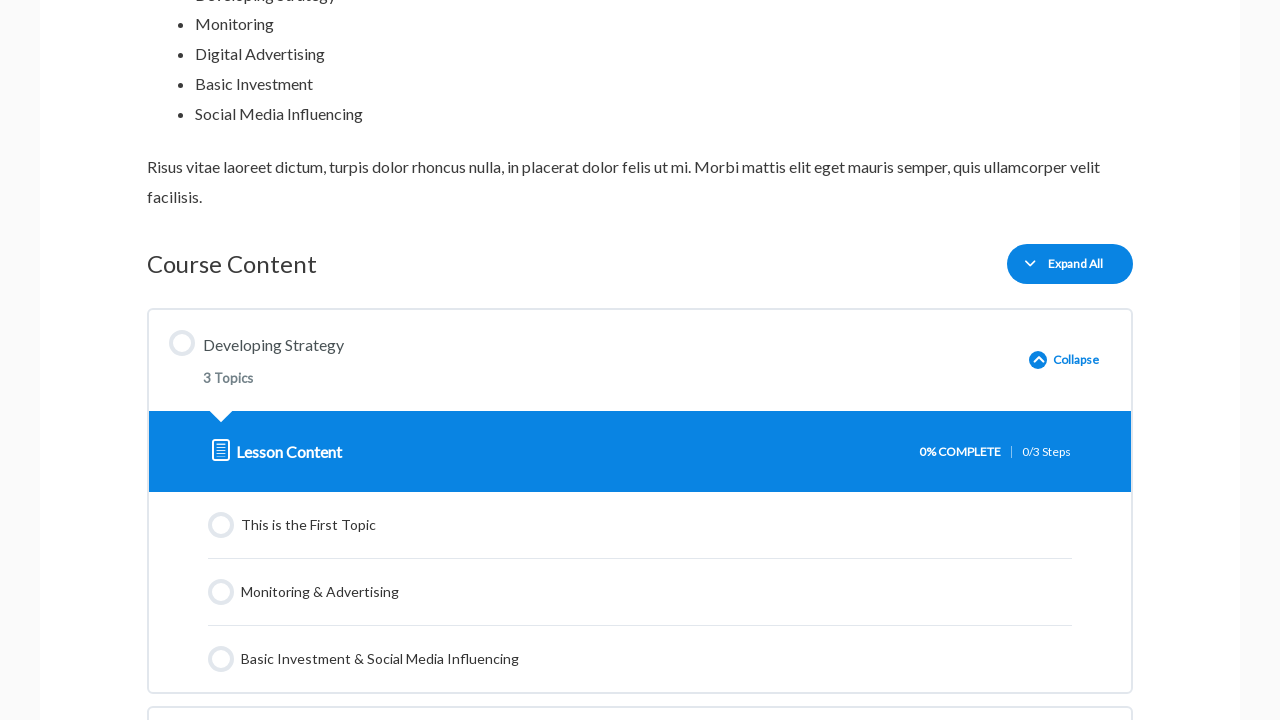